Tests visibility of cart element by navigating to the coffee cart app and clicking on the cart page link

Starting URL: https://coffee-cart.app/

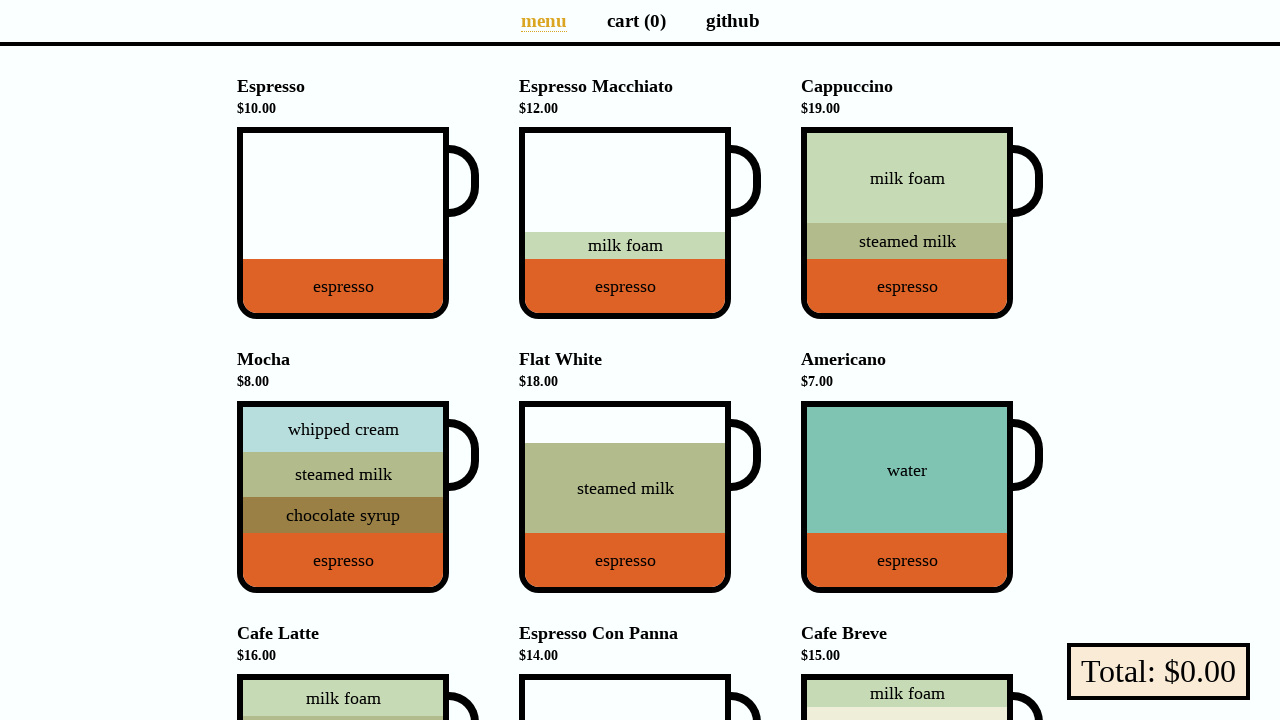

Navigated to coffee cart app homepage
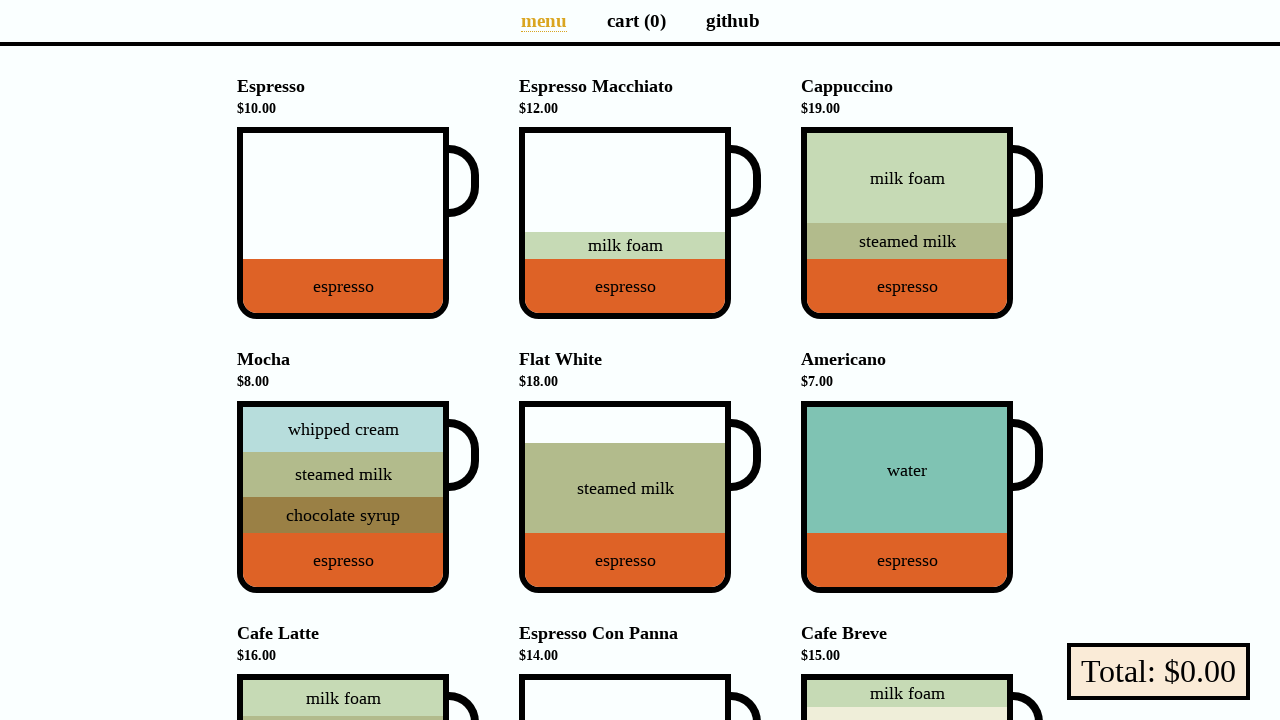

Clicked on cart page link to navigate to cart at (636, 20) on internal:label="Cart page"i
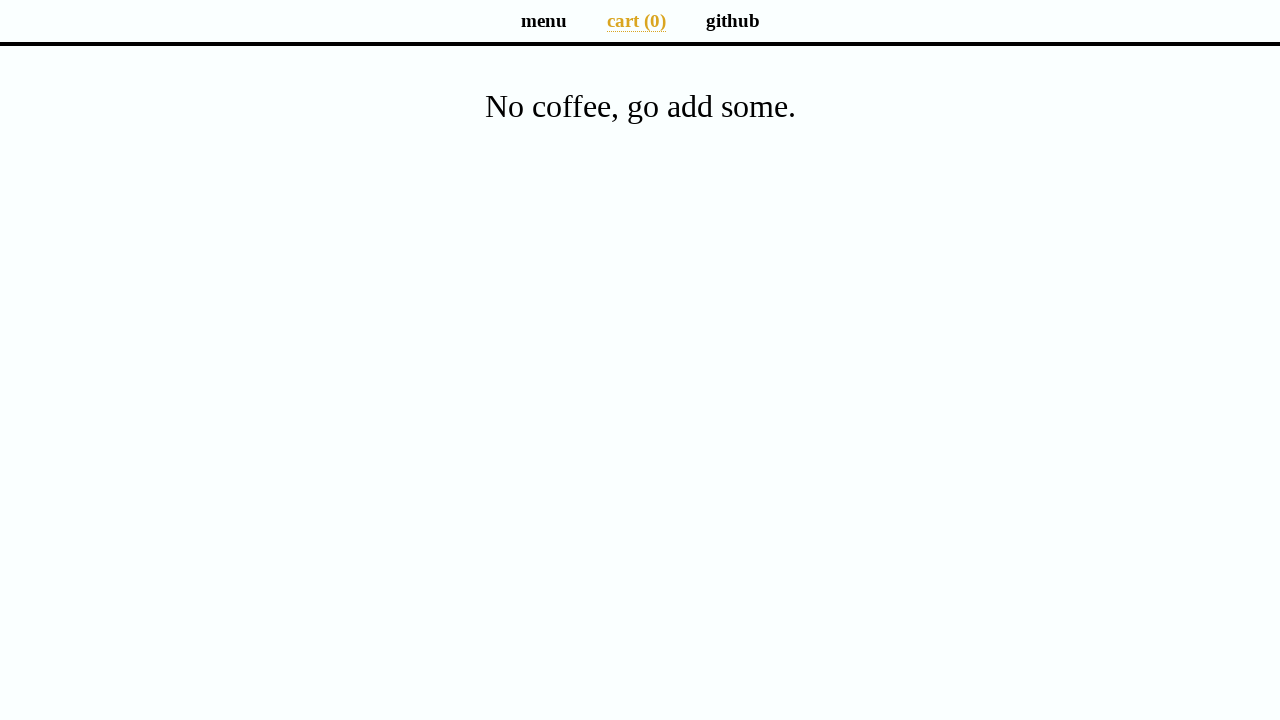

Verified cart active element is visible on the page
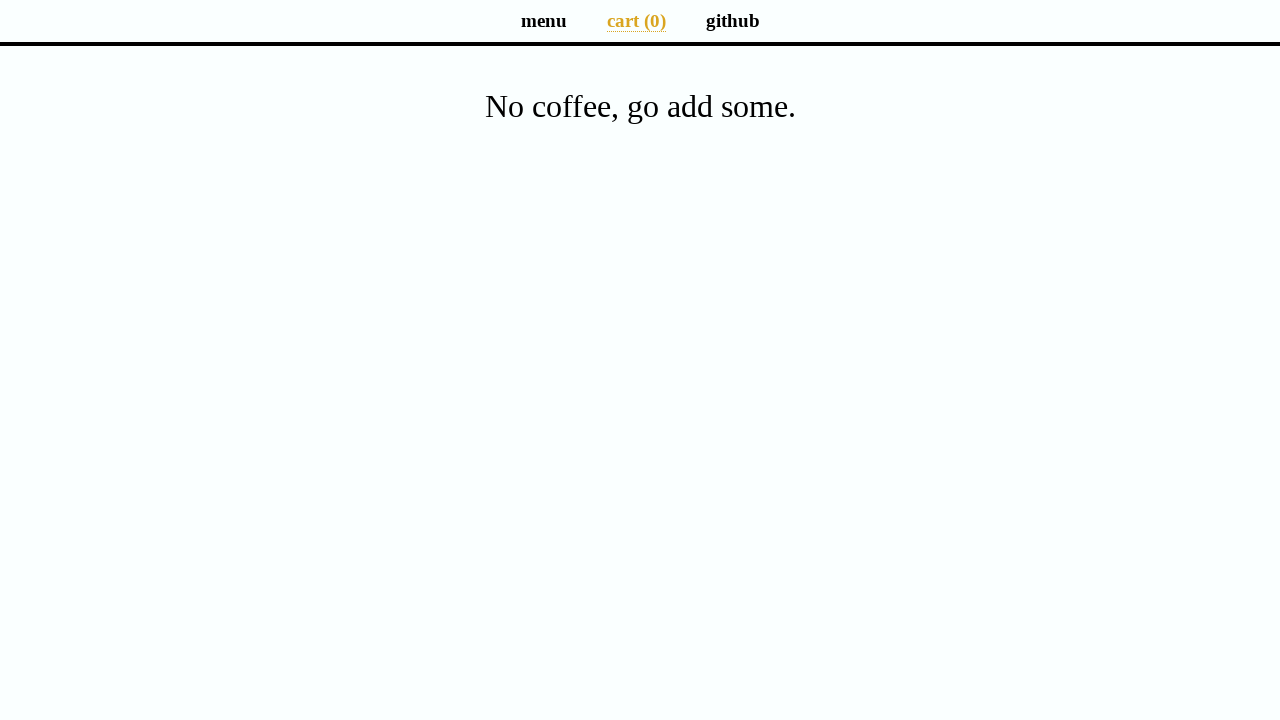

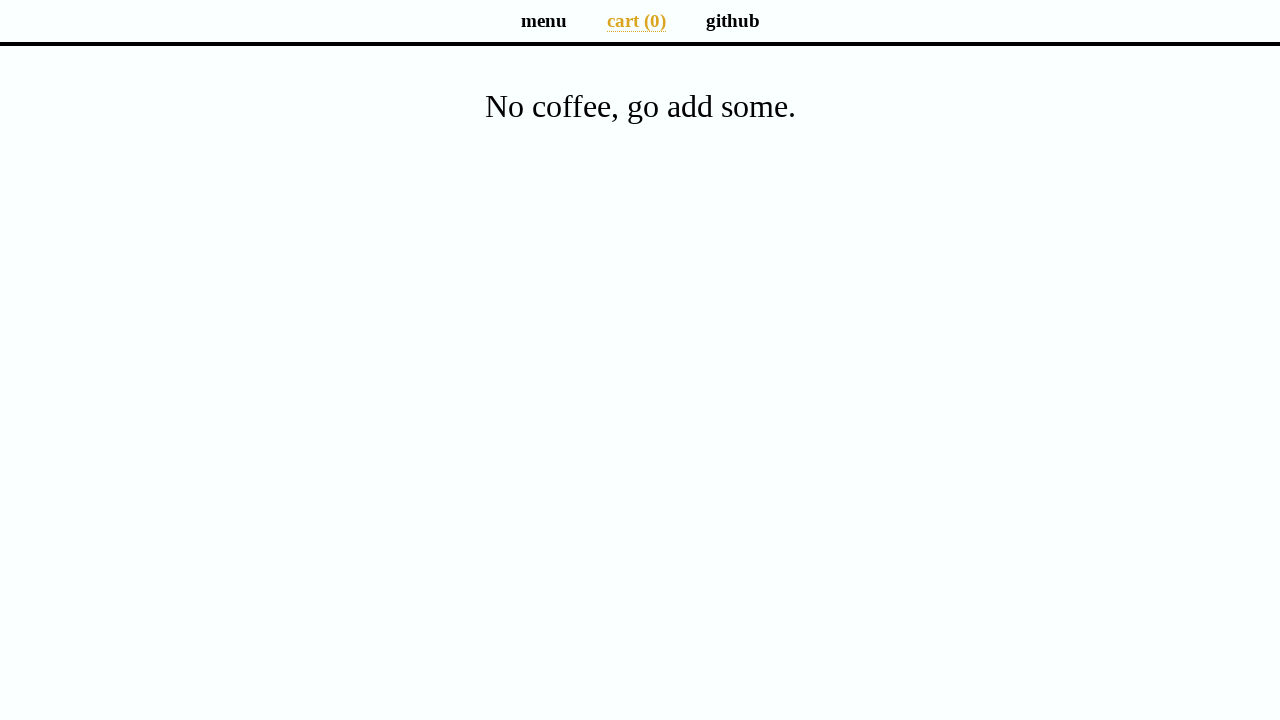